Tests table filtering functionality on SelectorHub practice page by entering "United States" in the filter text box and verifying filtered results

Starting URL: https://selectorshub.com/xpath-practice-page/

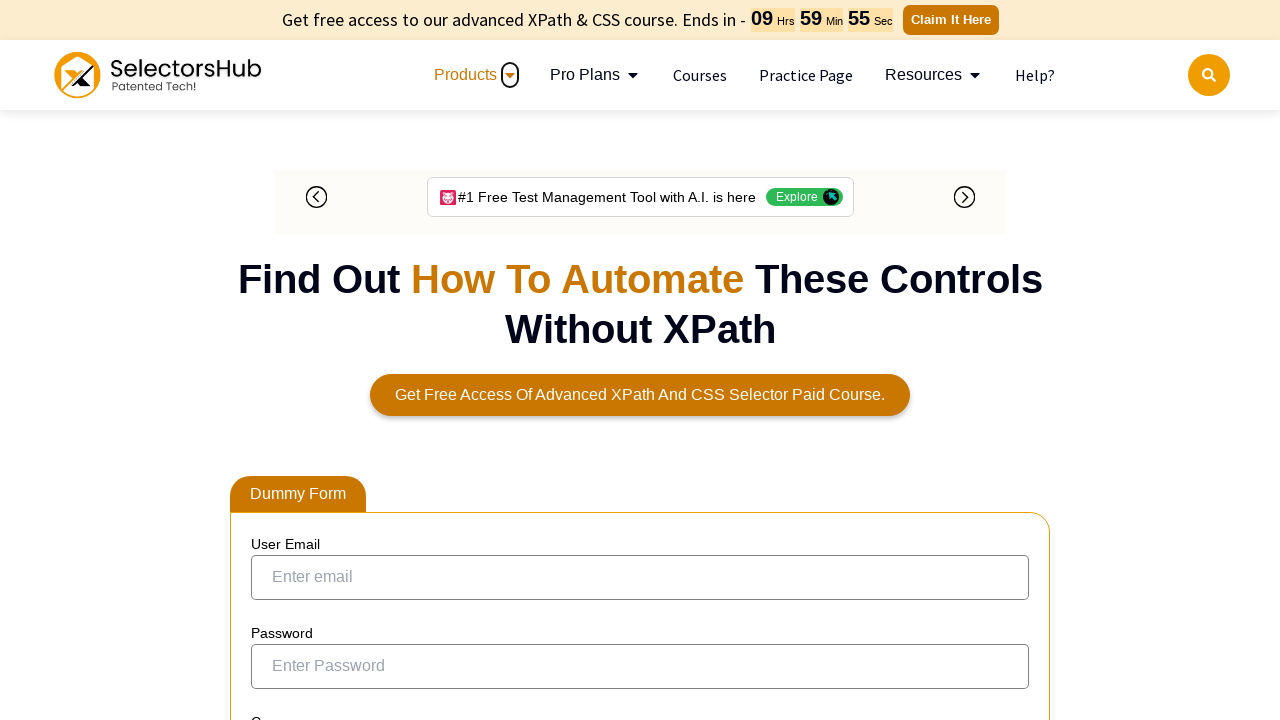

Filled table filter input with 'United States' on input[aria-controls='tablepress-1']
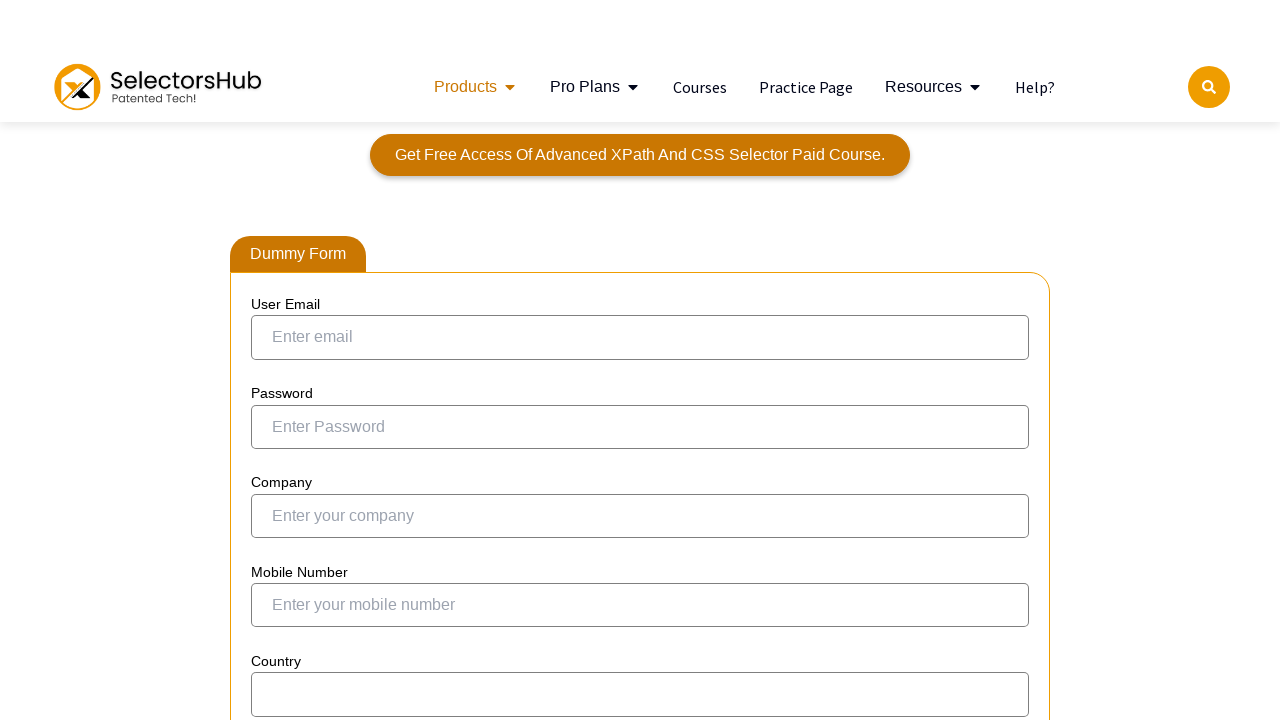

Filtered table results loaded
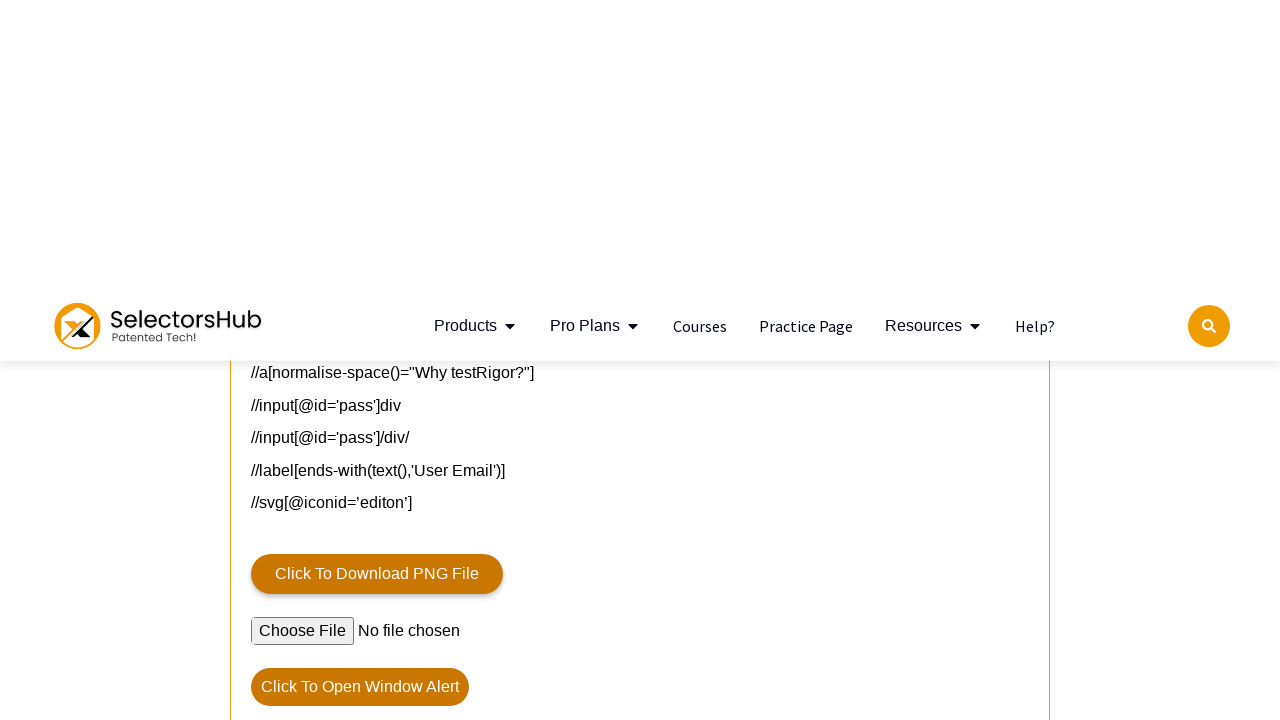

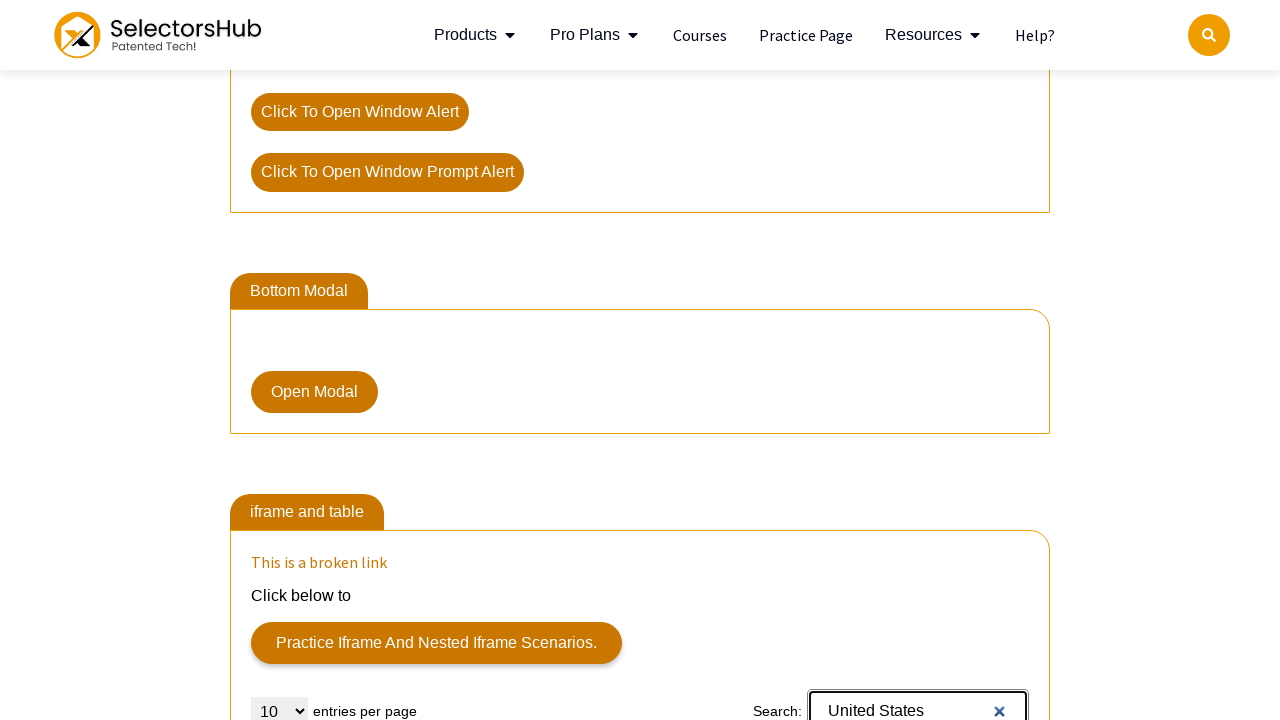